Tests e-commerce search functionality by searching for products containing "ca", finding Cashews in the results, adding it to cart, and clicking the cart icon

Starting URL: https://rahulshettyacademy.com/seleniumPractise/#/

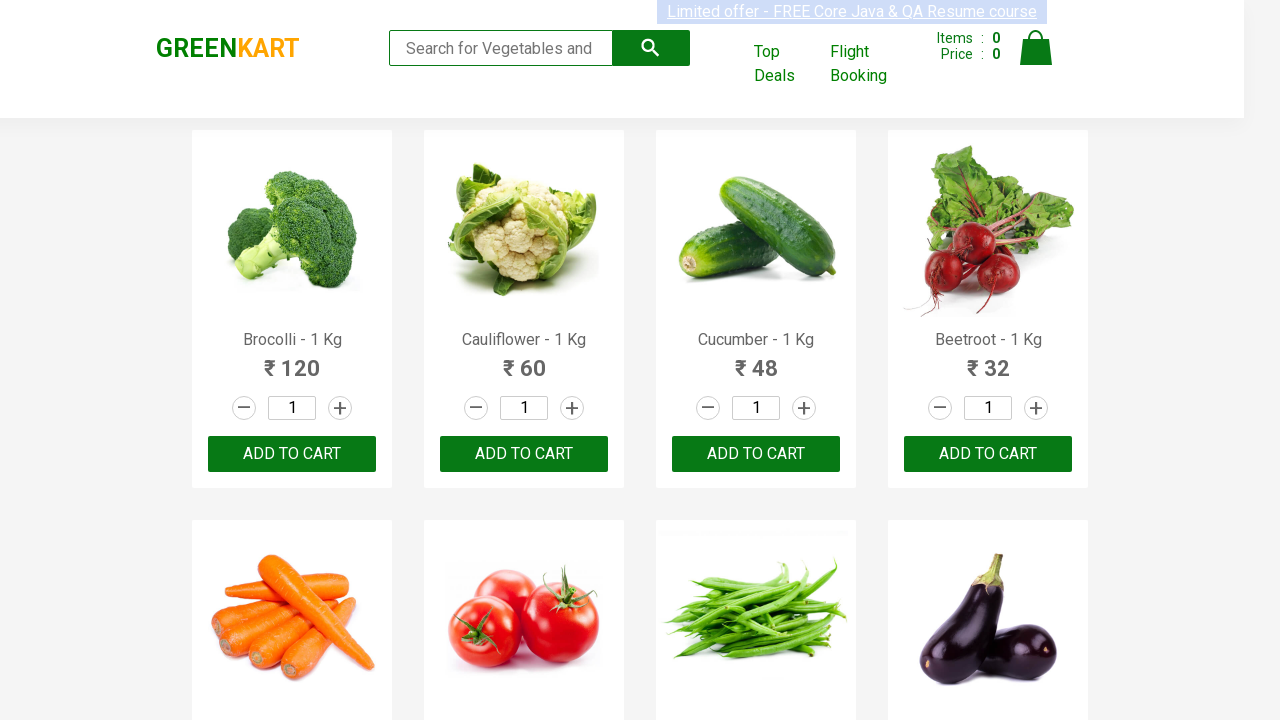

Filled search field with 'ca' to search for products on .search-keyword
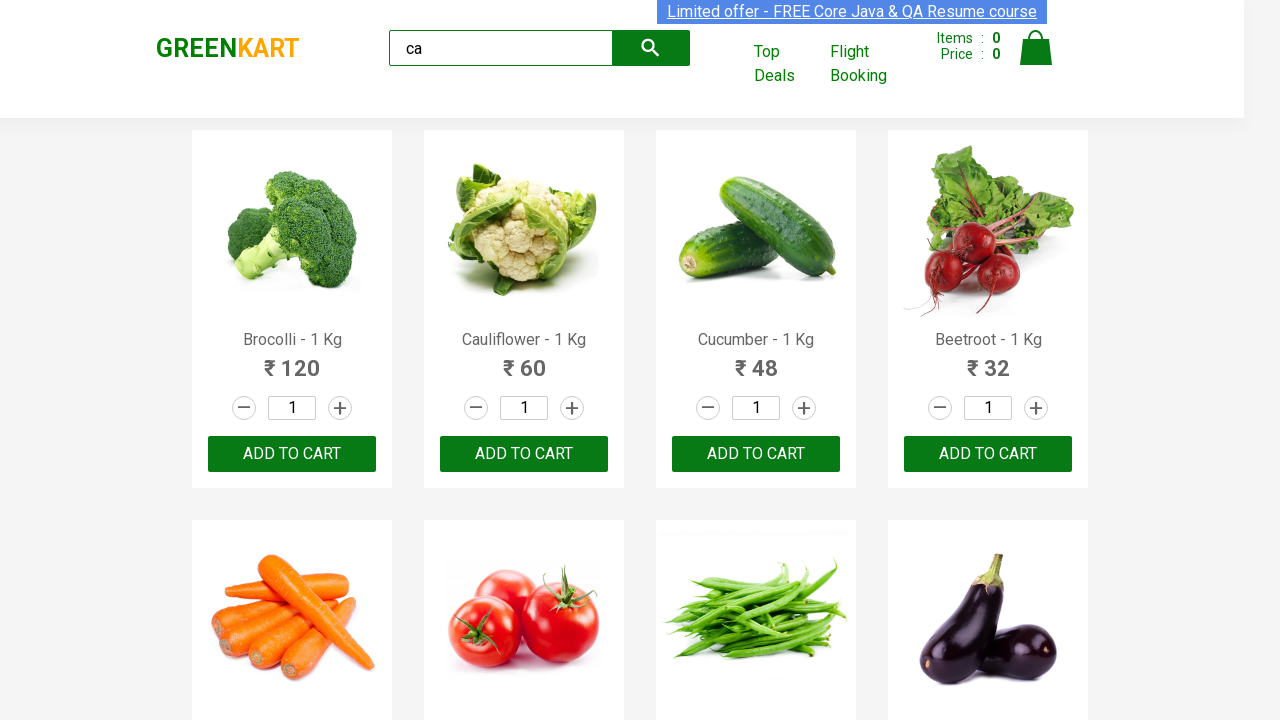

Waited for search results to load
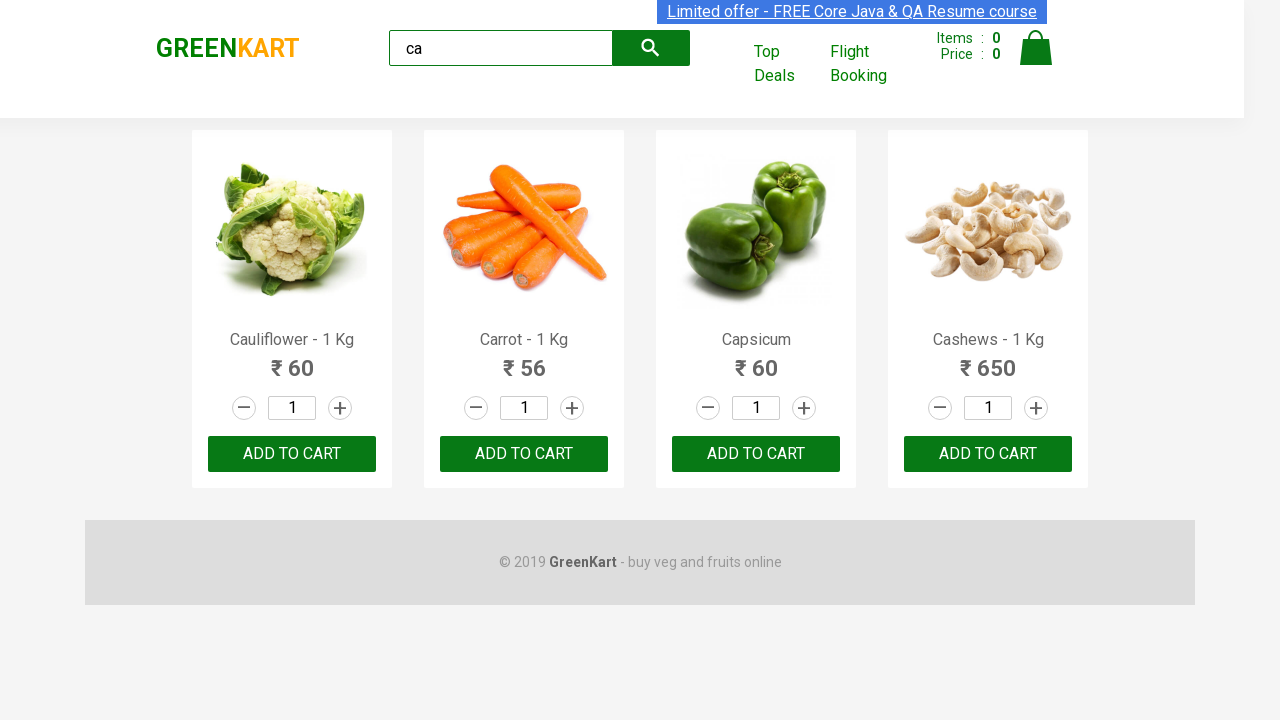

Retrieved all product elements from search results
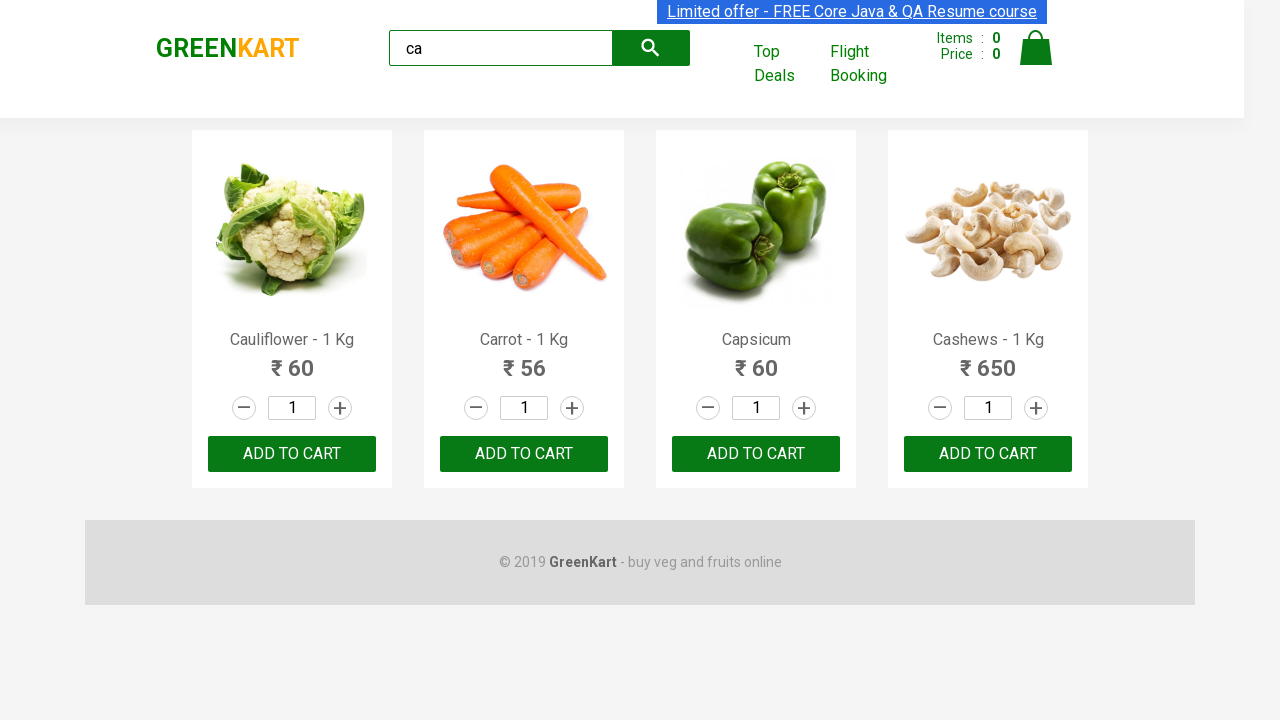

Extracted product name: Cauliflower - 1 Kg
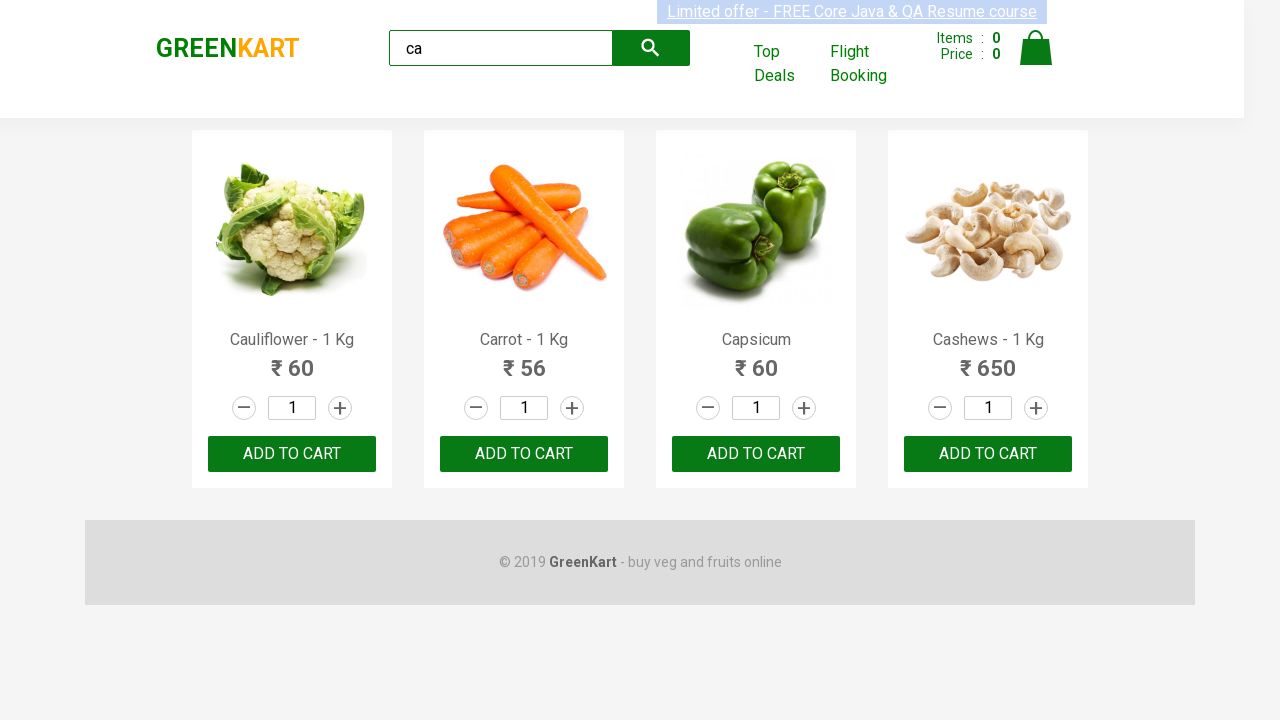

Extracted product name: Carrot - 1 Kg
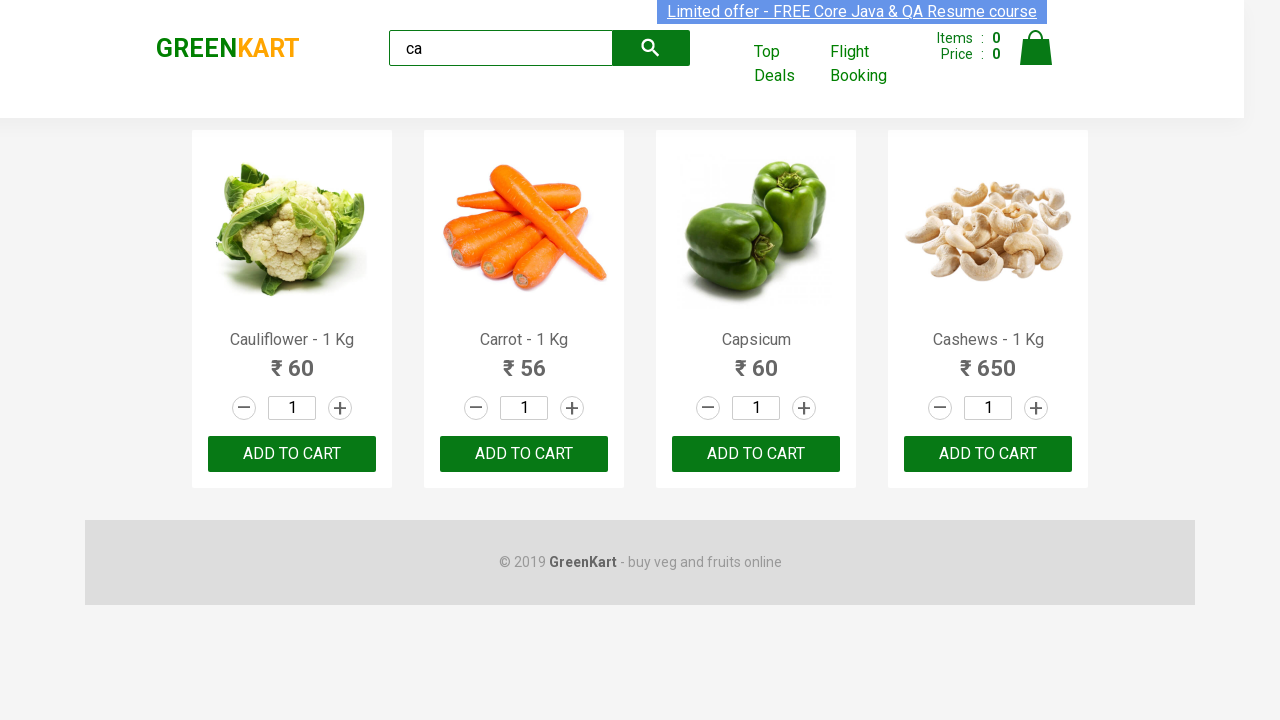

Extracted product name: Capsicum
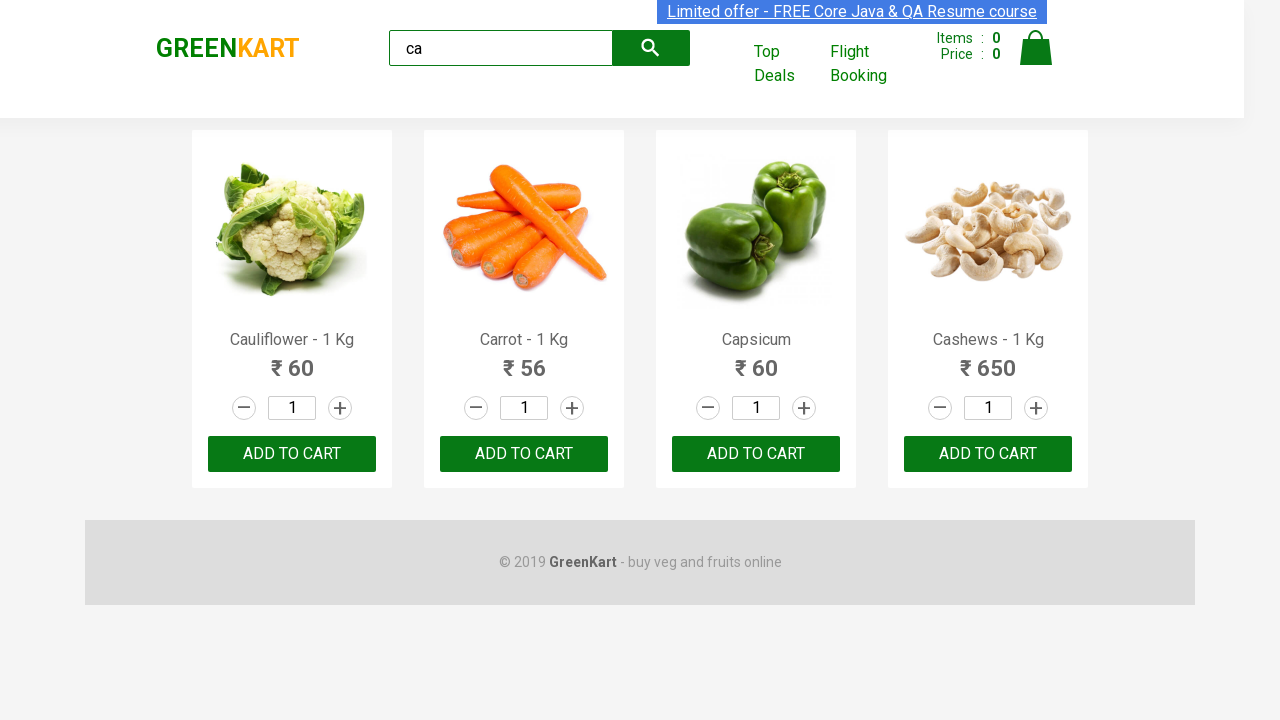

Extracted product name: Cashews - 1 Kg
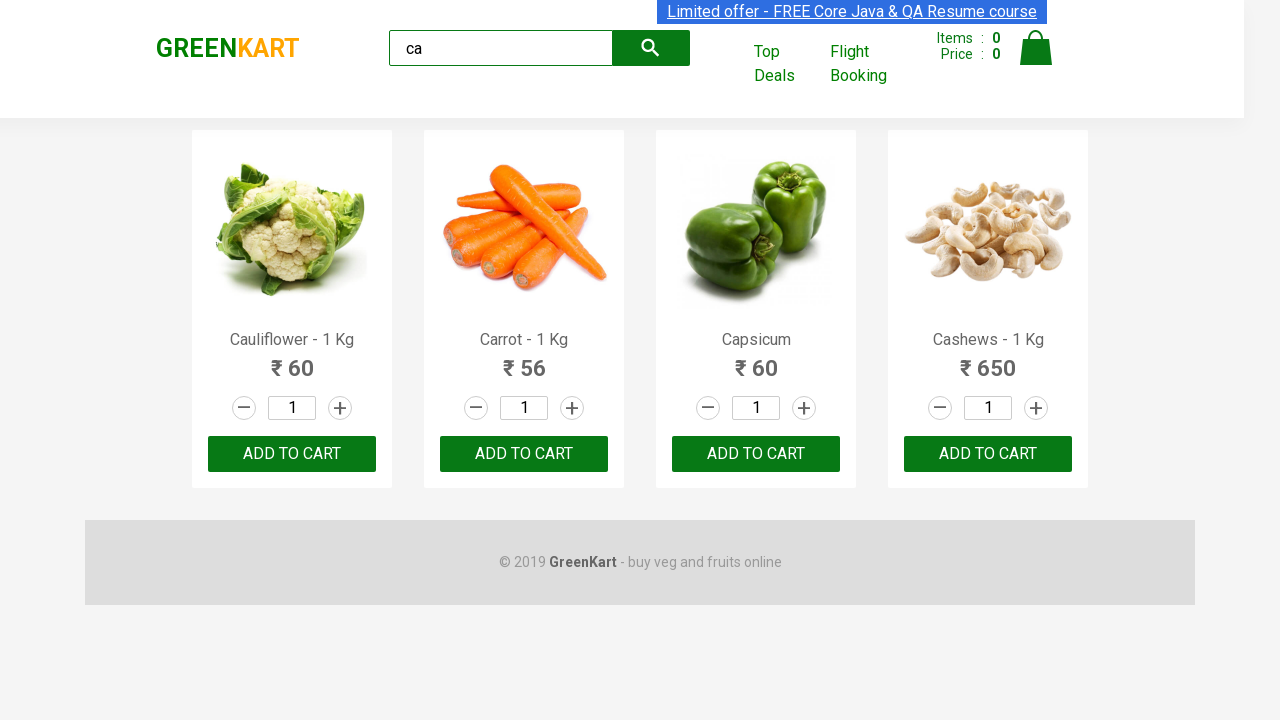

Found Cashews product and clicked 'Add to Cart' button at (988, 454) on .products .product >> nth=3 >> button
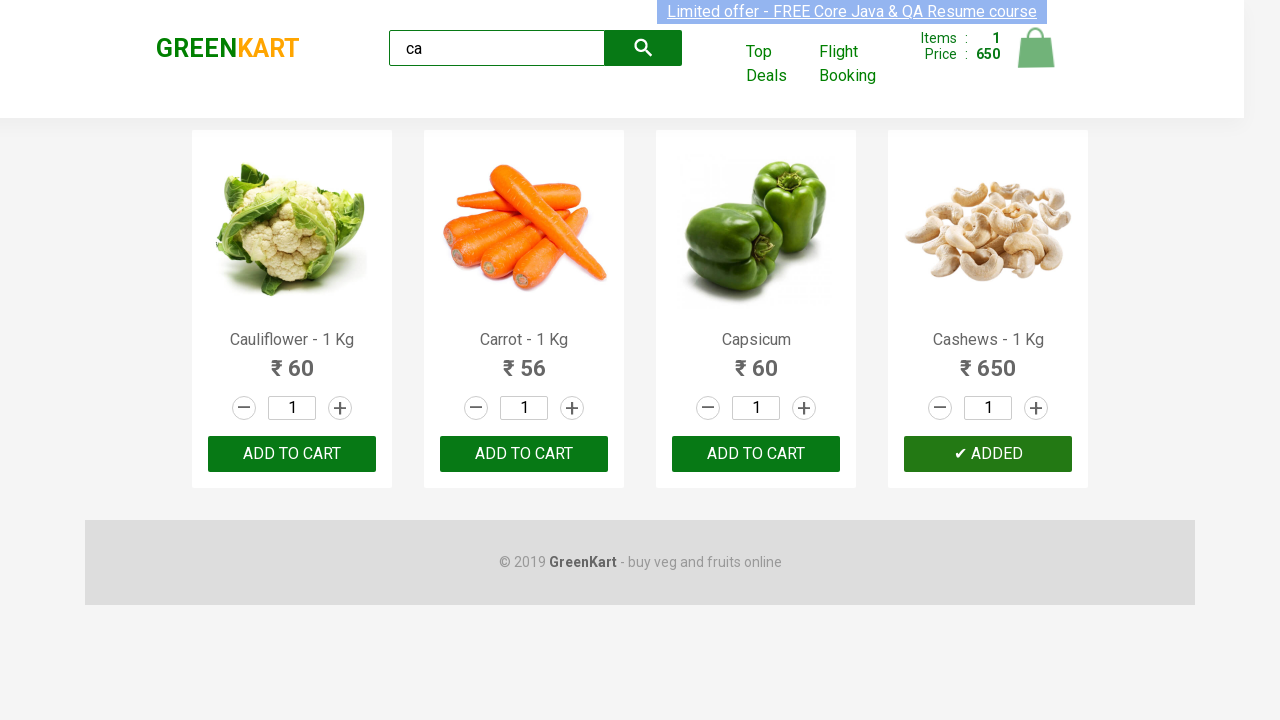

Clicked cart icon to view shopping cart at (1036, 48) on .cart-icon > img
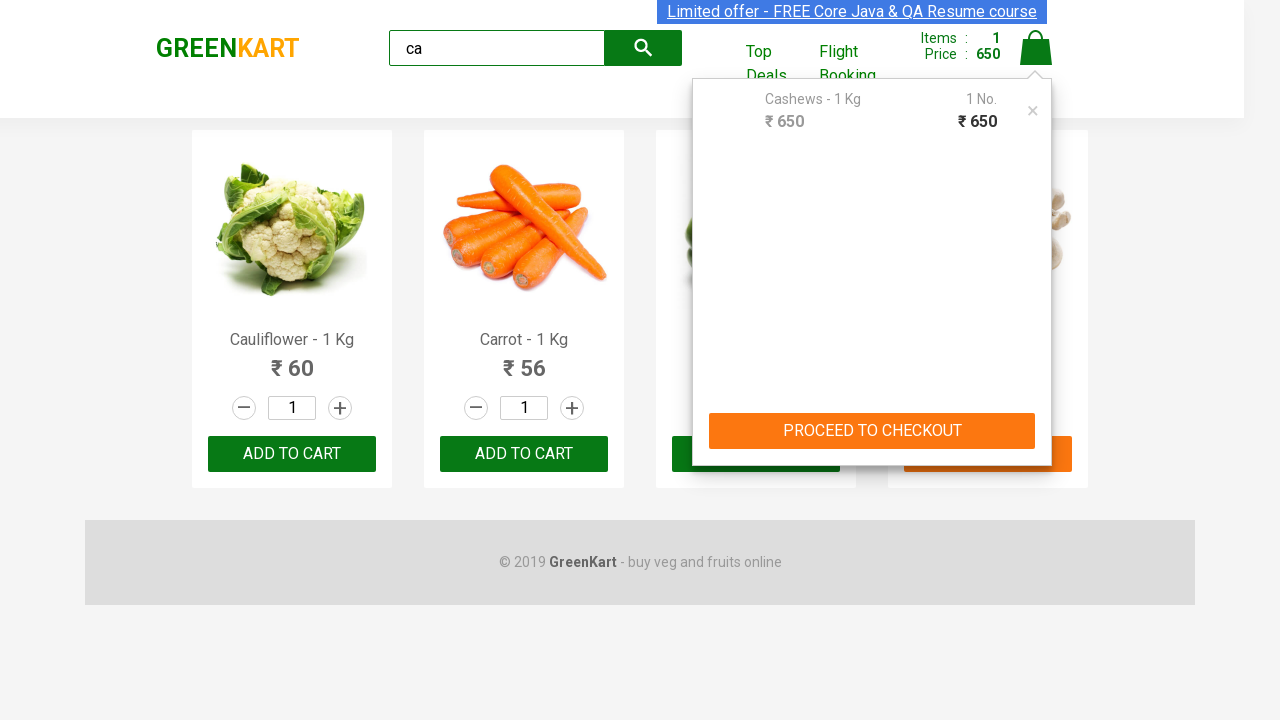

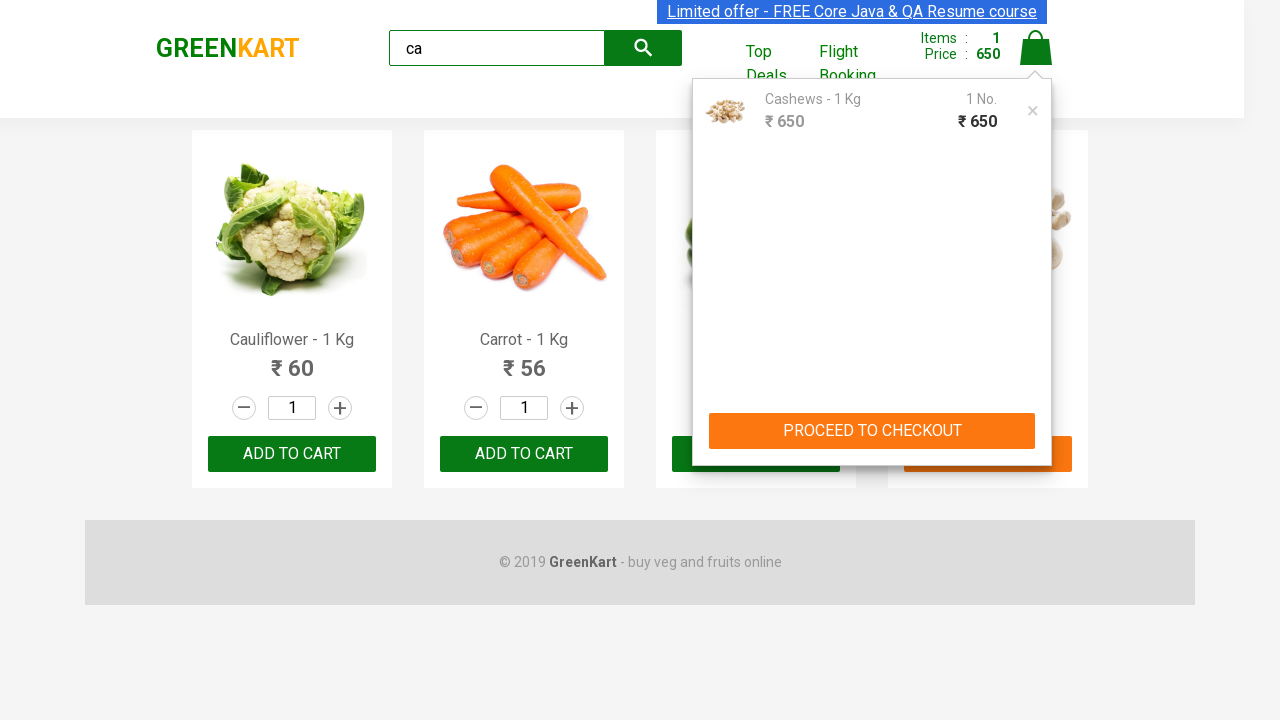